Tests login form validation by filling only the username field and clicking login, expecting an error message about missing password

Starting URL: https://www.saucedemo.com/

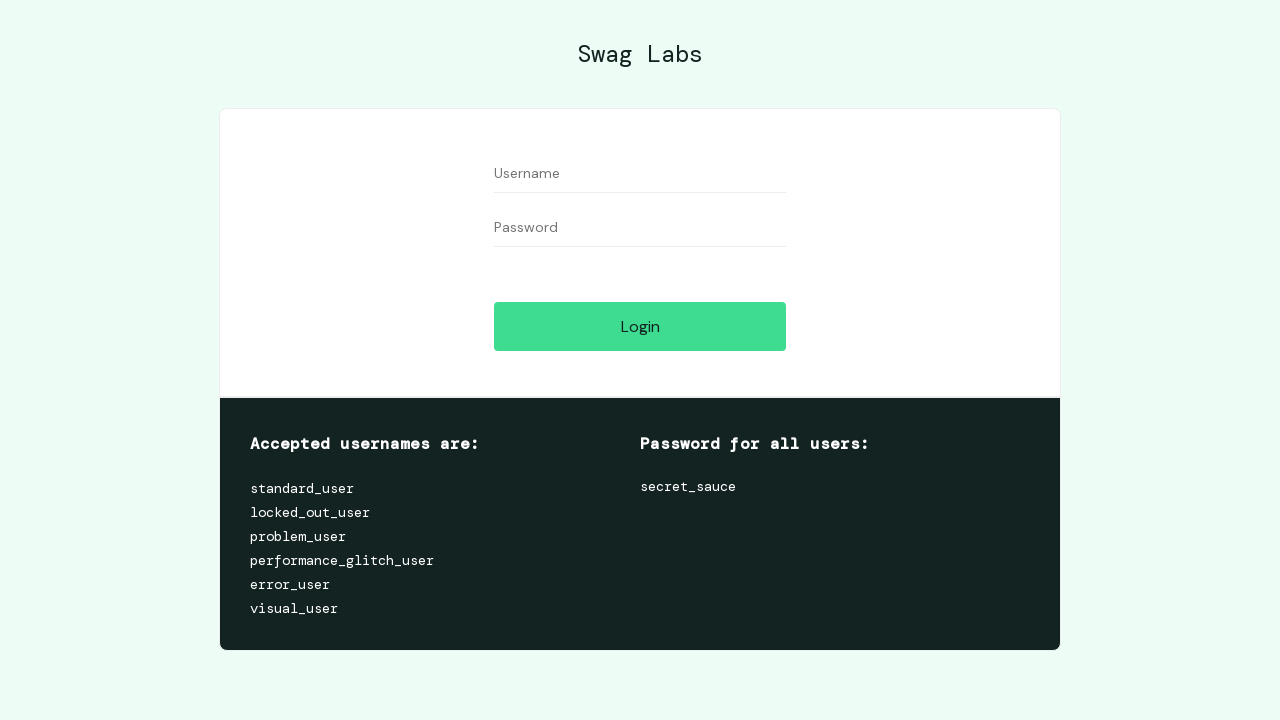

Filled username field with 'problem_user' on #user-name
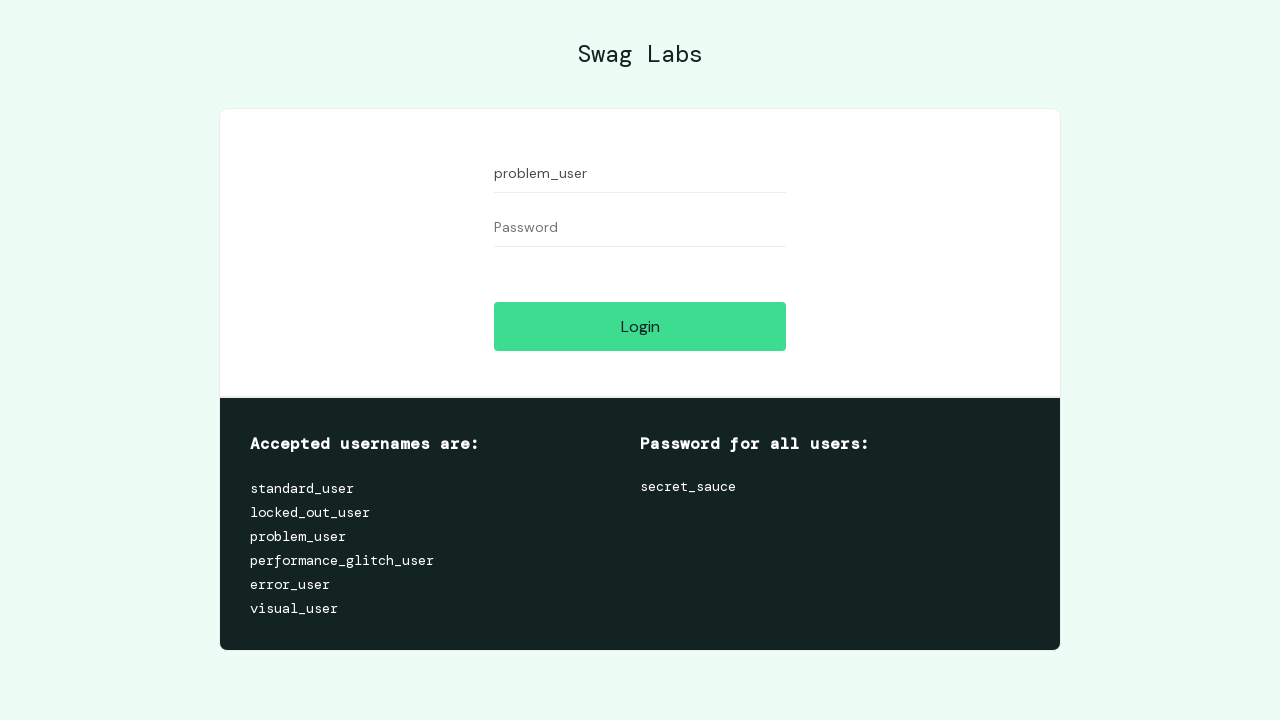

Clicked login button without filling password field at (640, 326) on [name='login-button']
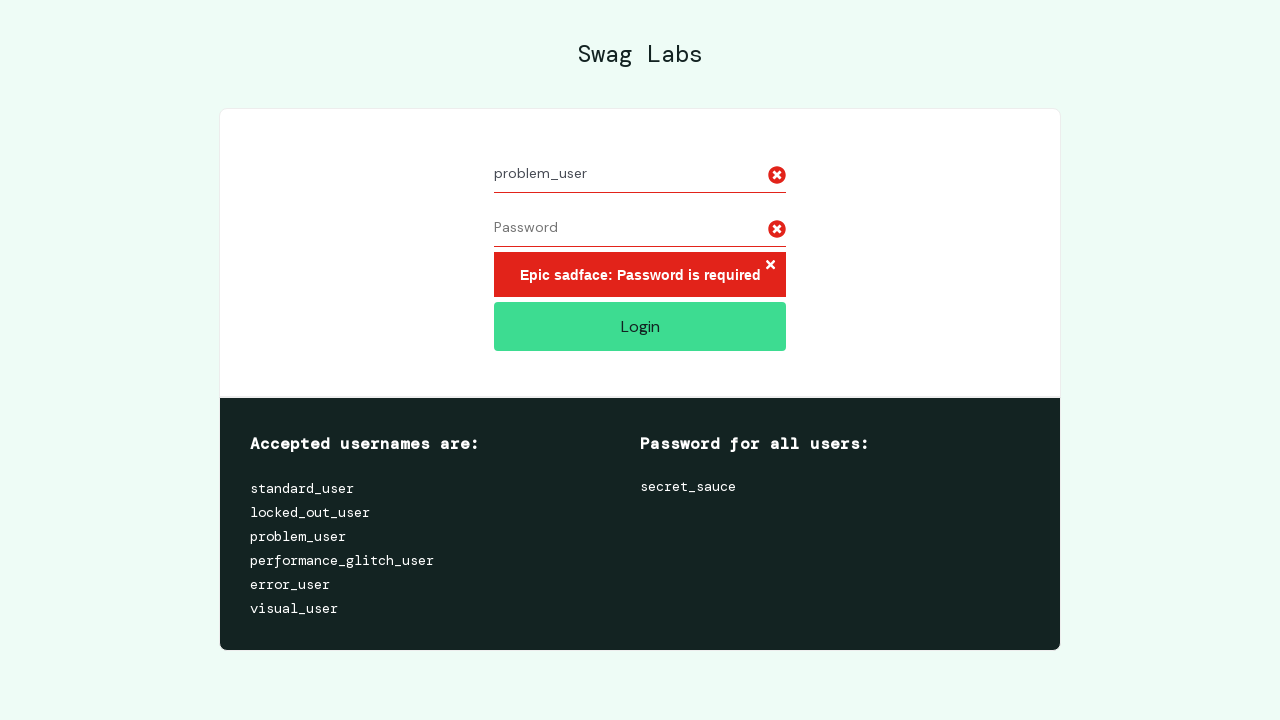

Error message about missing password appeared
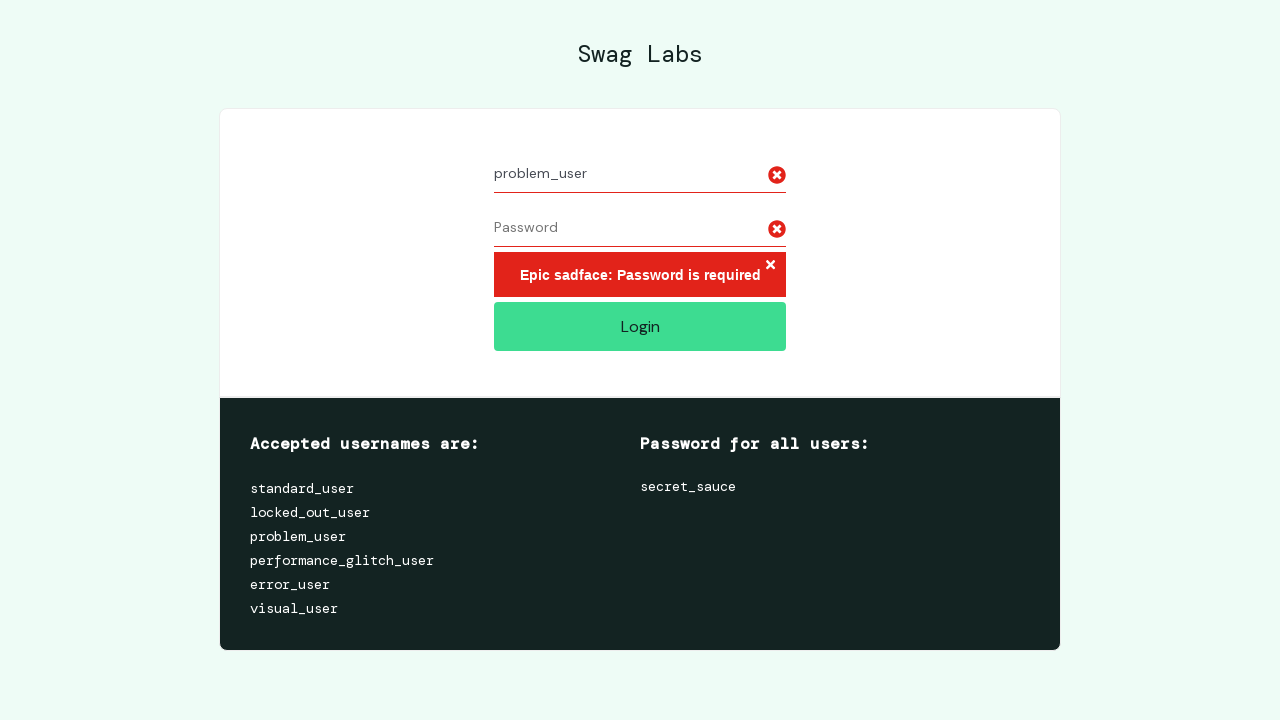

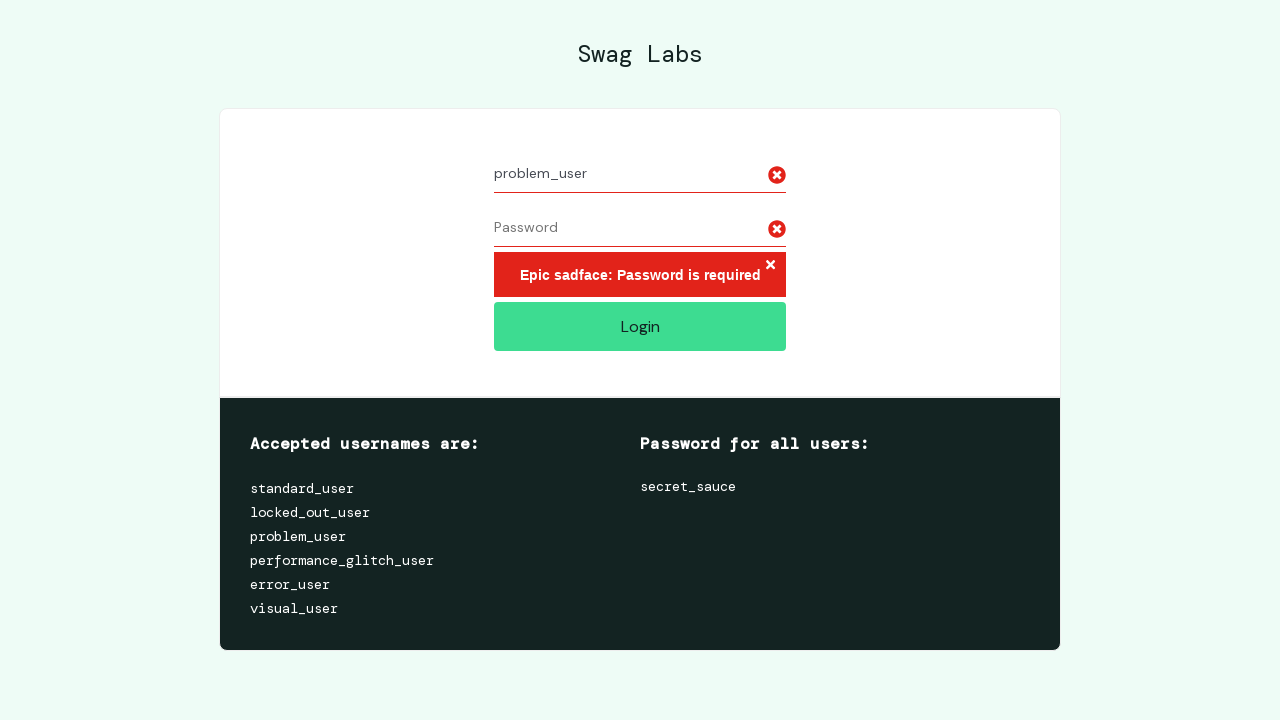